Tests product filtering functionality on an e-commerce demo site by clicking Apple and Samsung brand filters and verifying the filtered product count

Starting URL: https://bstackdemo.com

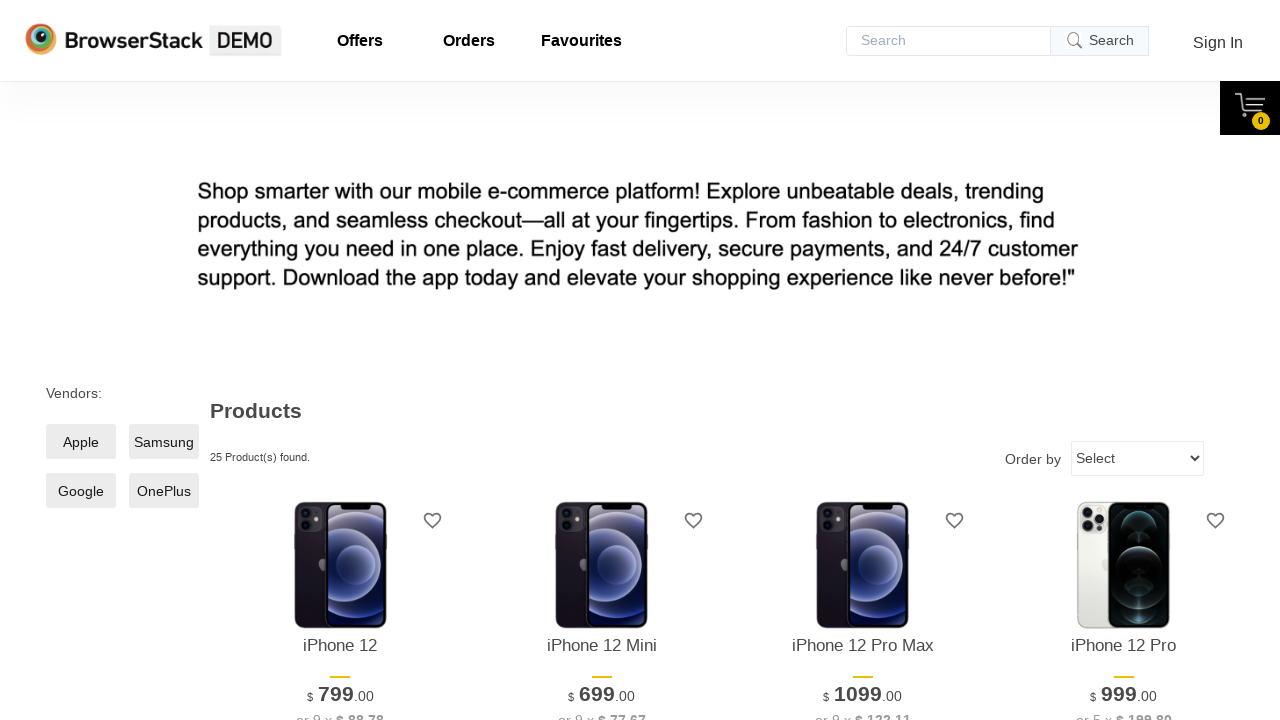

Waited for products to load on e-commerce demo site
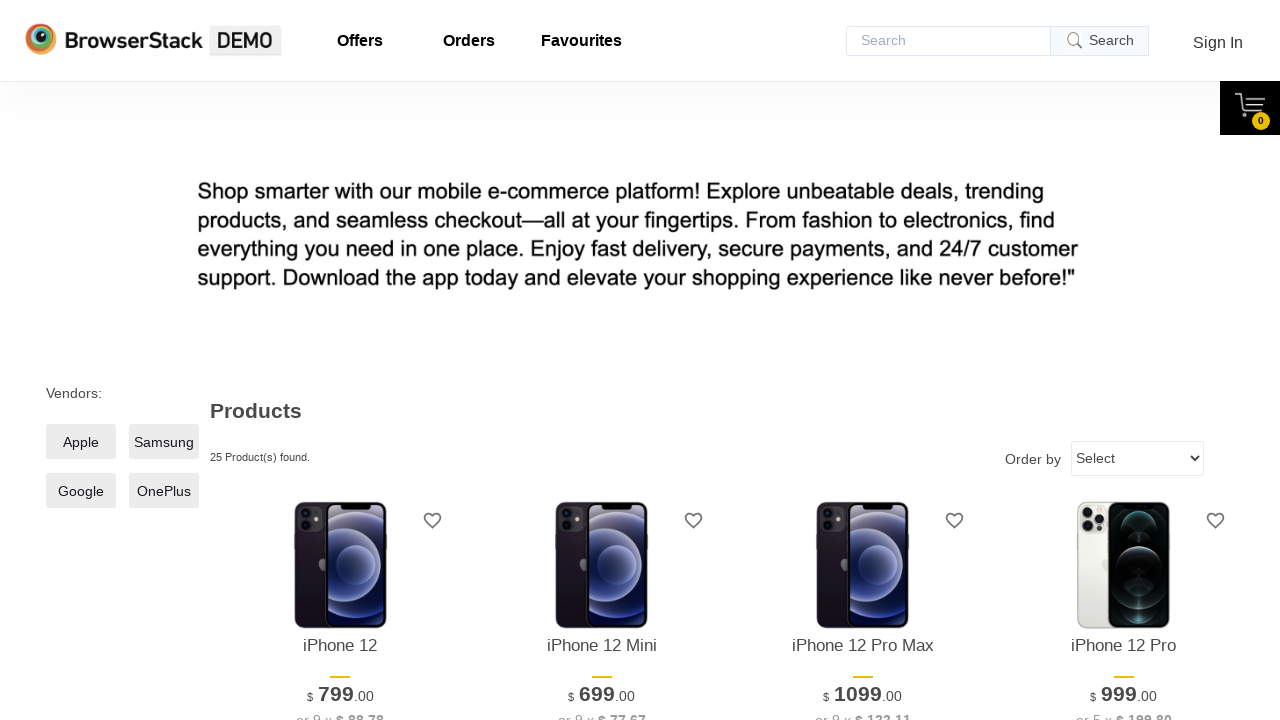

Clicked Apple brand filter at (81, 442) on input[value='Apple'] + span
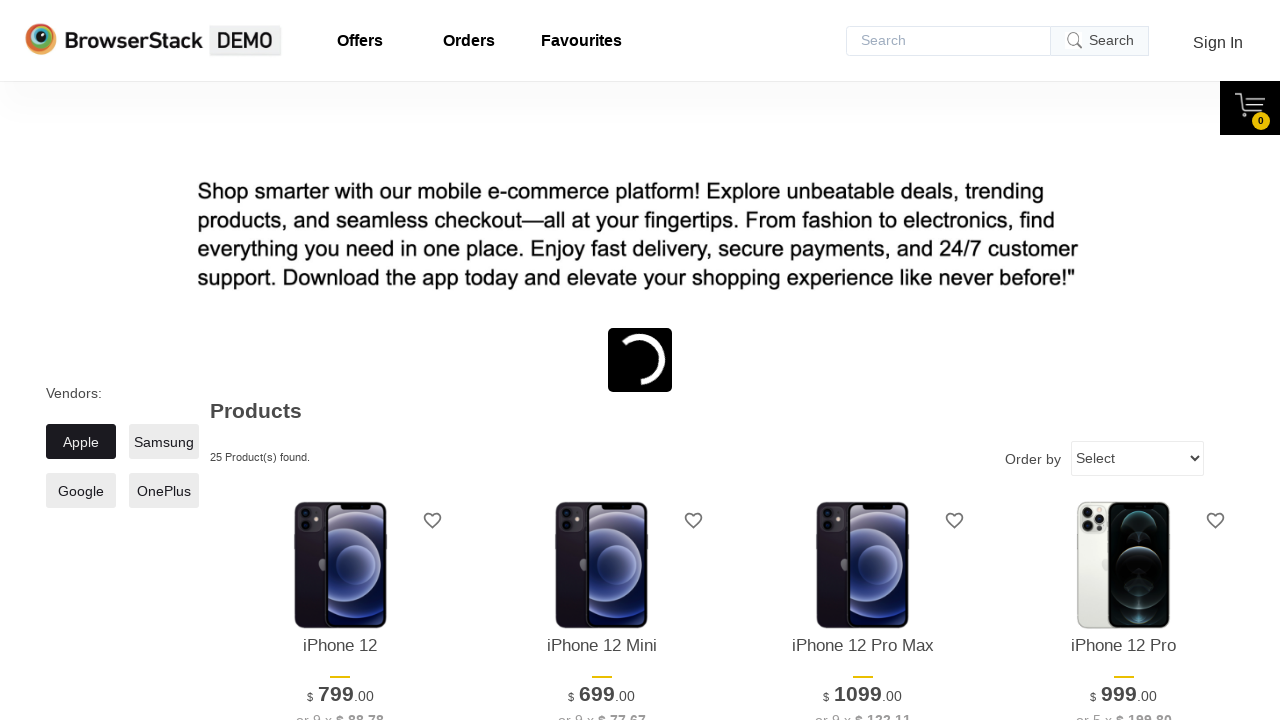

Clicked Samsung brand filter at (164, 442) on input[value='Samsung'] + span
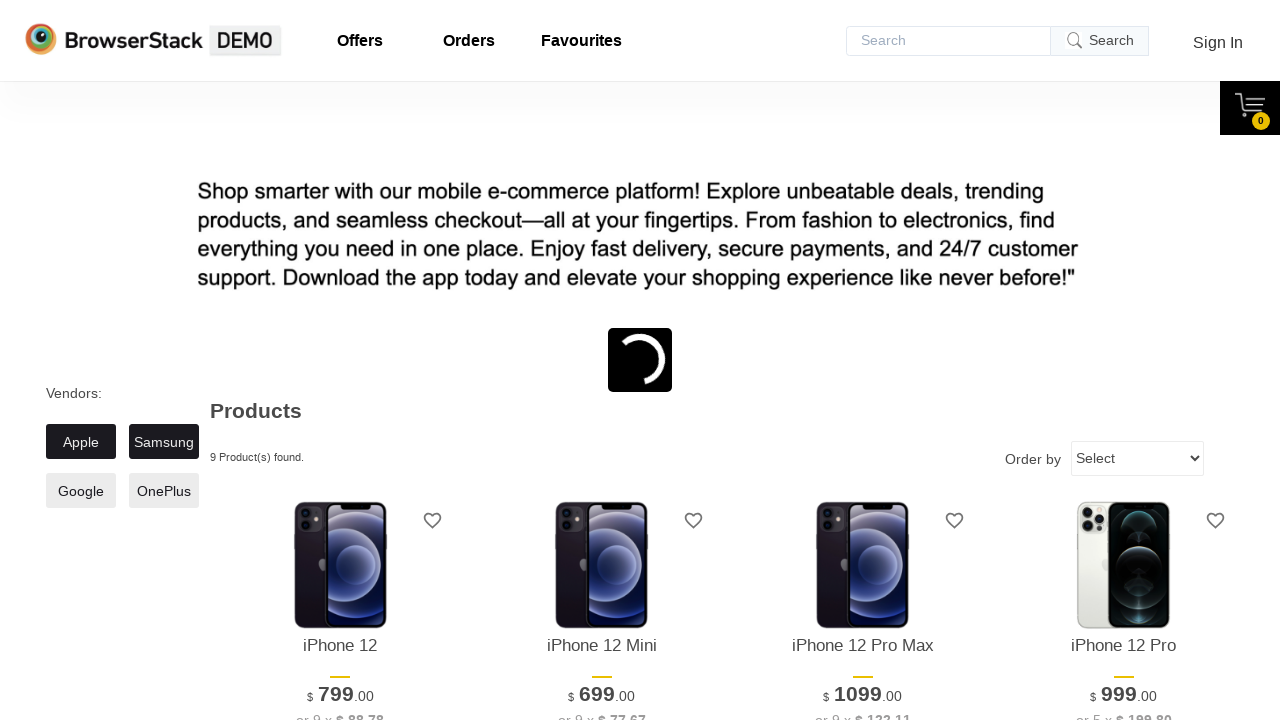

Waited for product filters to apply and UI to update
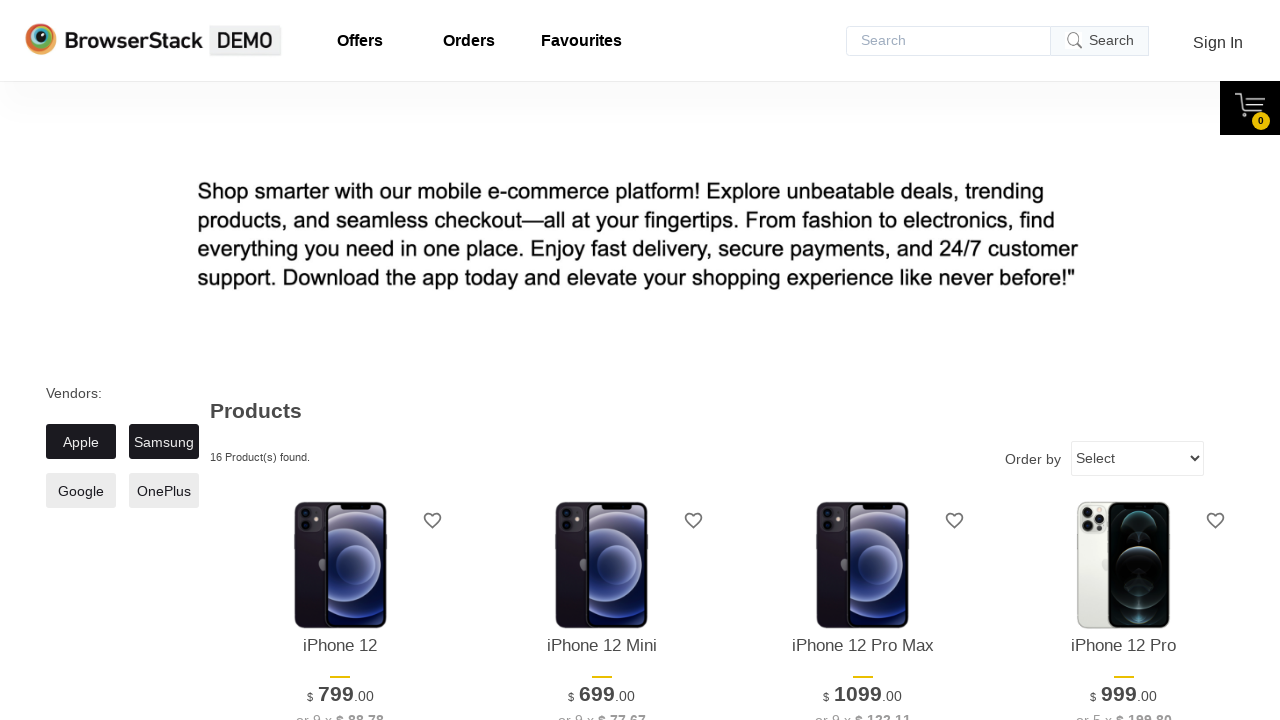

Verified filtered products are displayed after applying Apple and Samsung filters
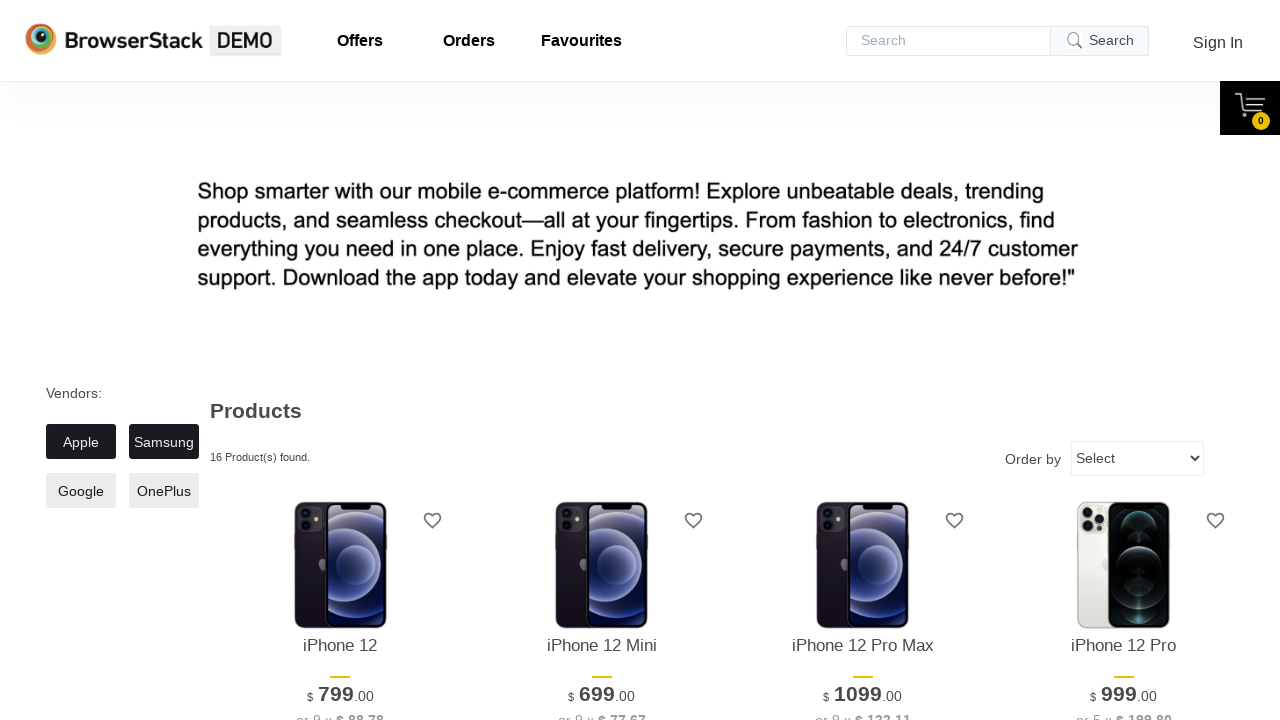

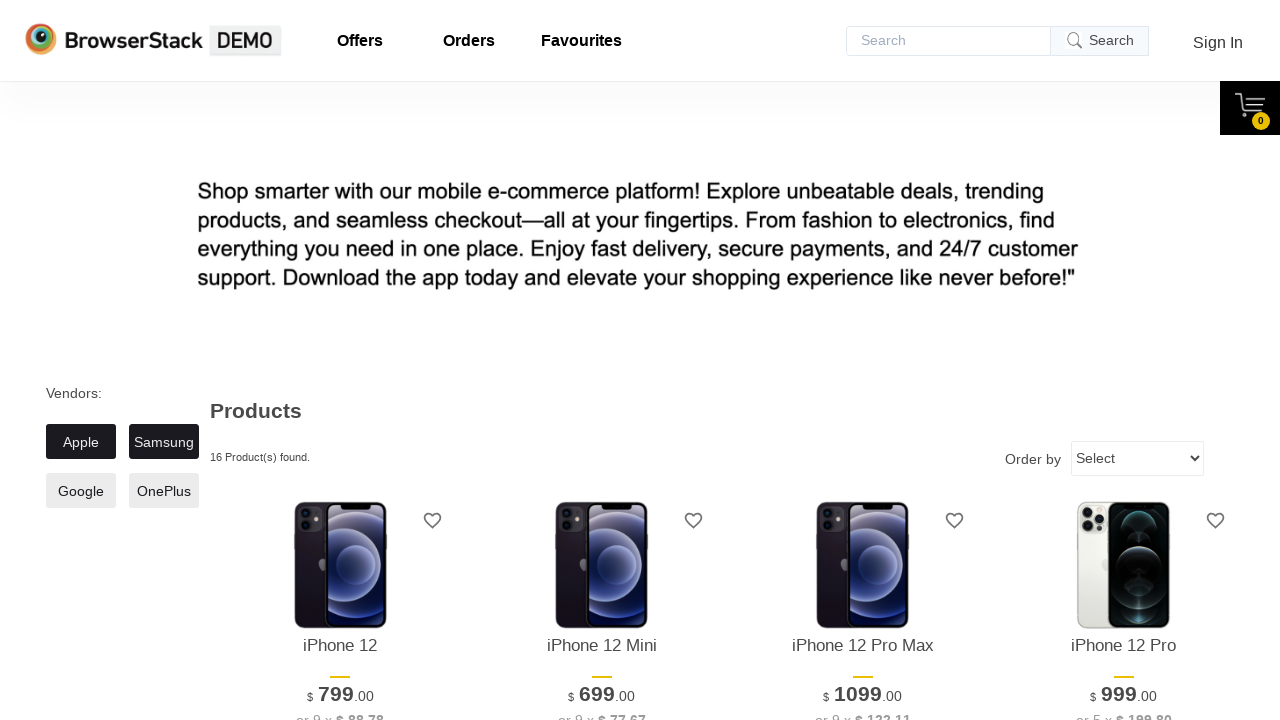